Tests different button interaction types (double click, right click, and regular click) on the DemoQA buttons page

Starting URL: https://demoqa.com/buttons

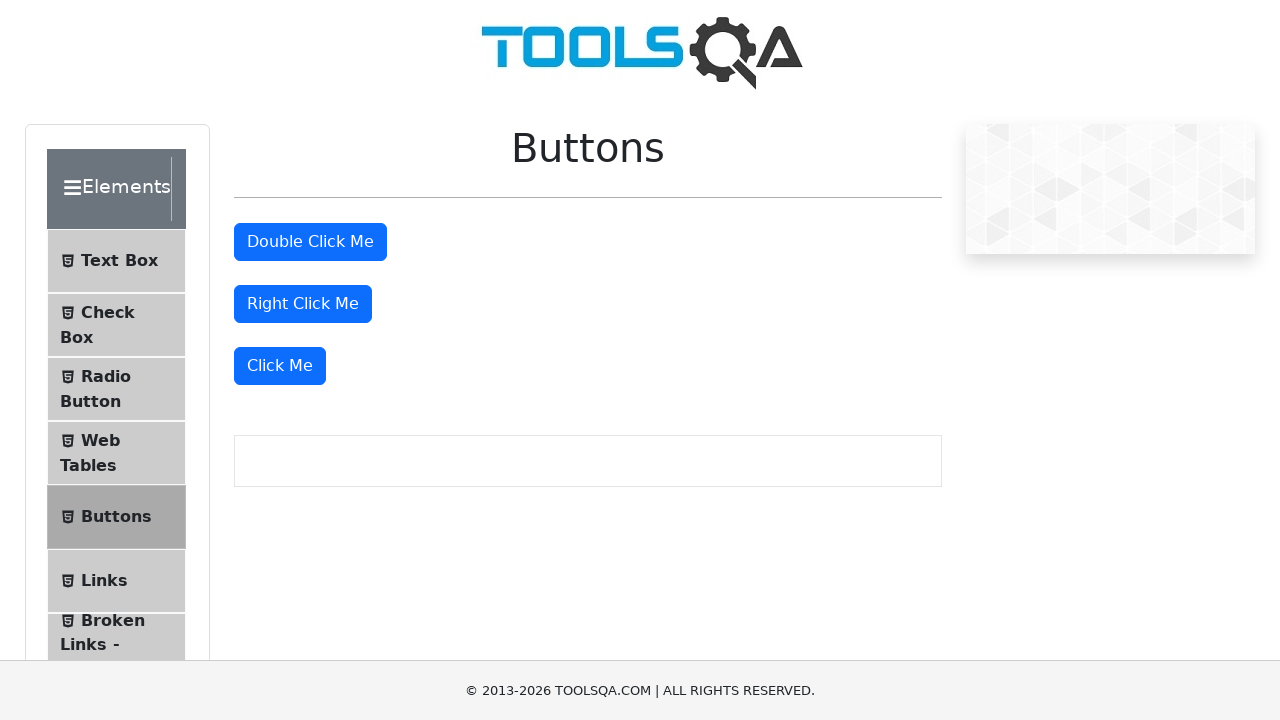

Waited for double click button to load on DemoQA buttons page
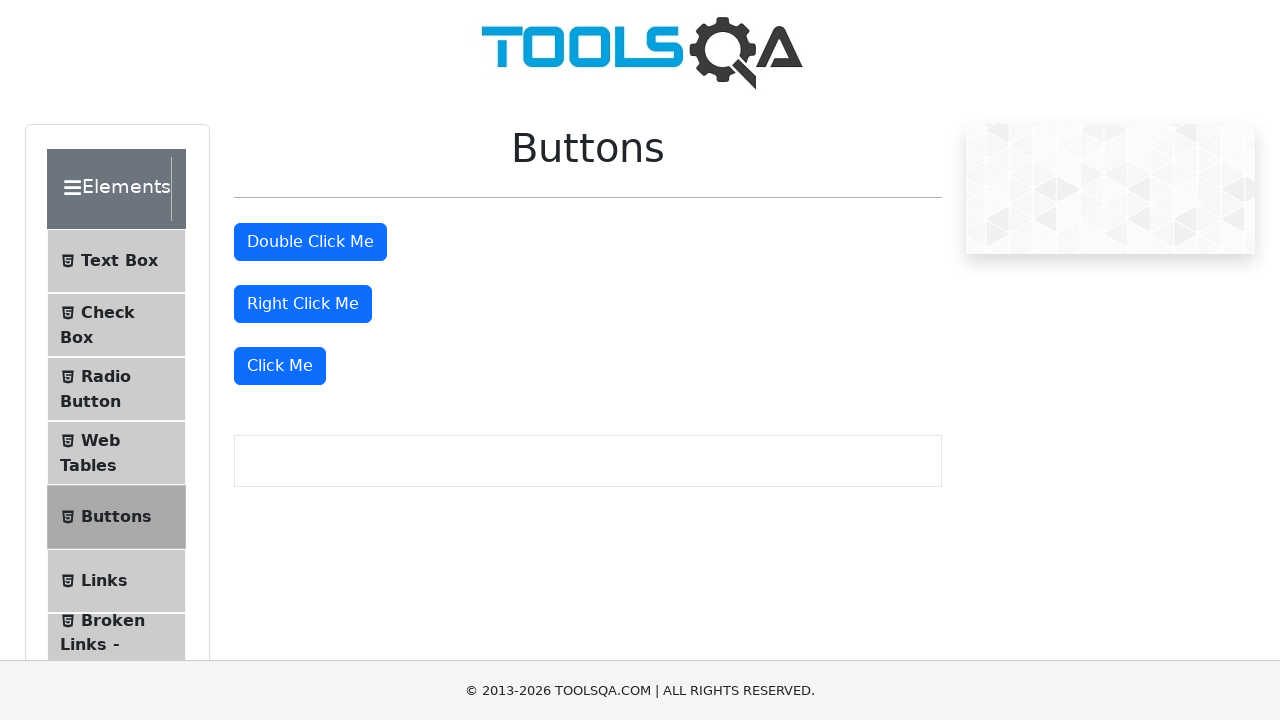

Double-clicked the double click button at (310, 242) on #doubleClickBtn
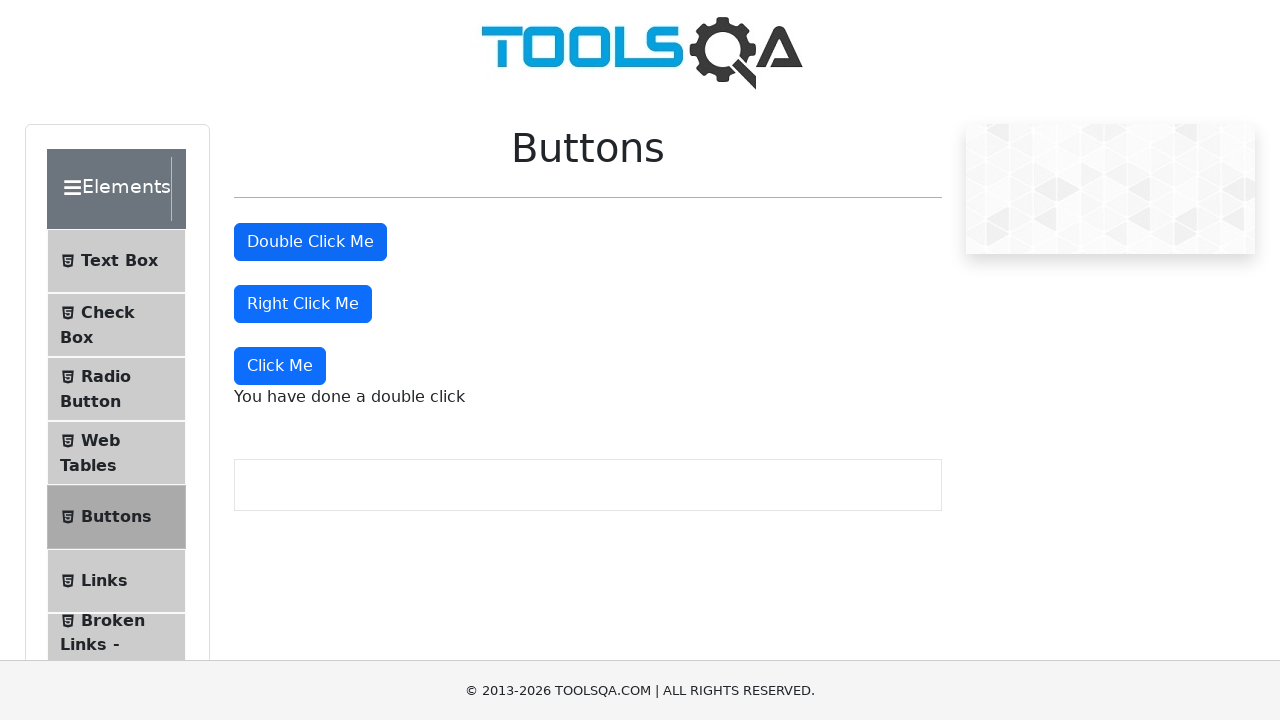

Double click message appeared
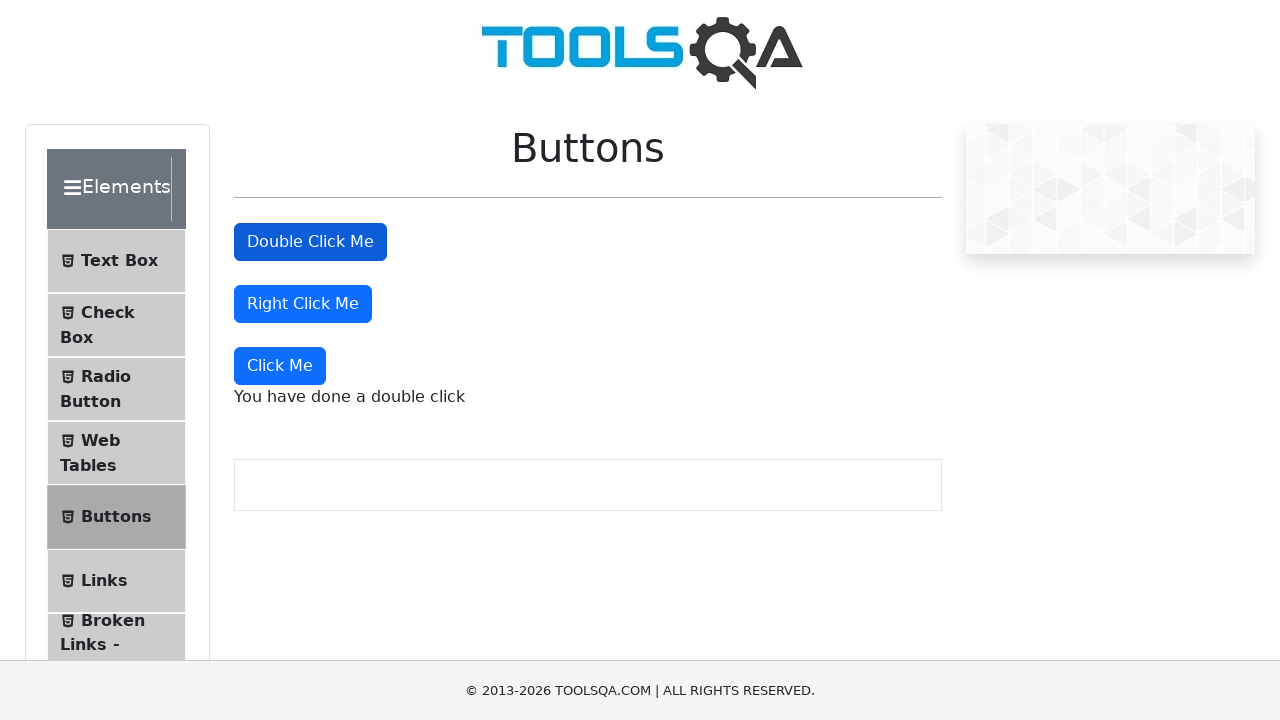

Right-clicked the right click button at (303, 304) on #rightClickBtn
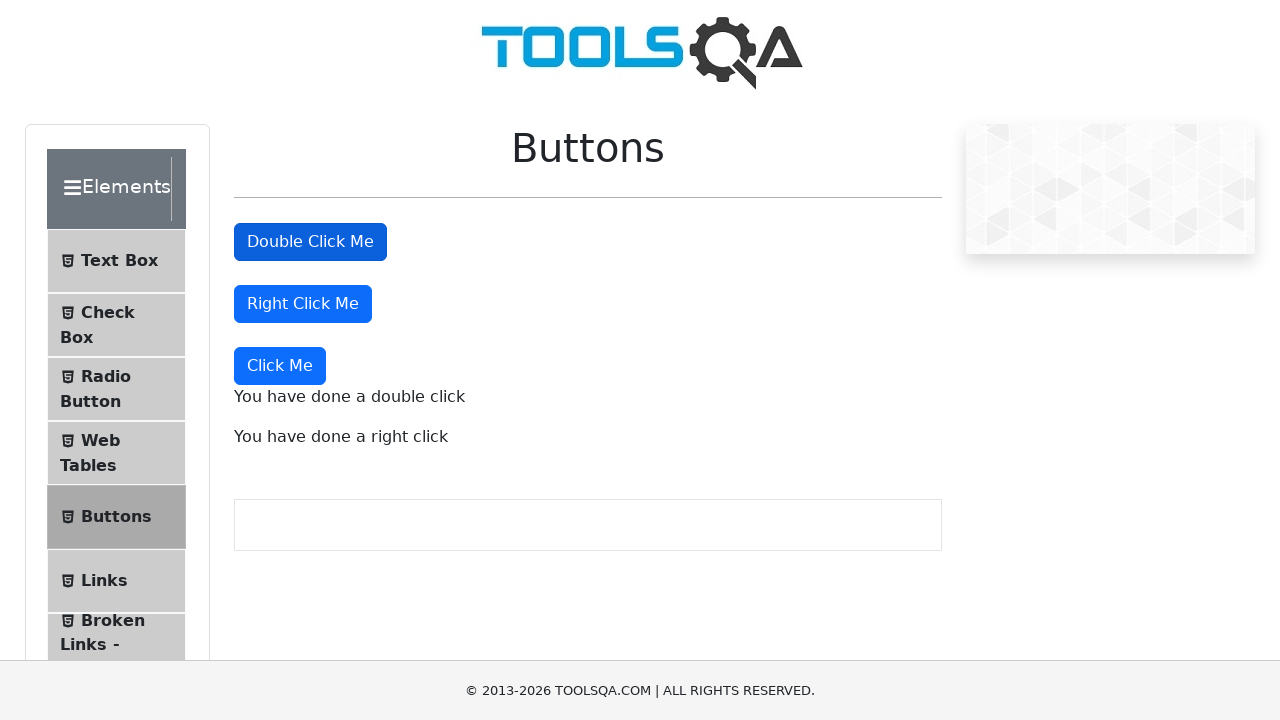

Right click message appeared
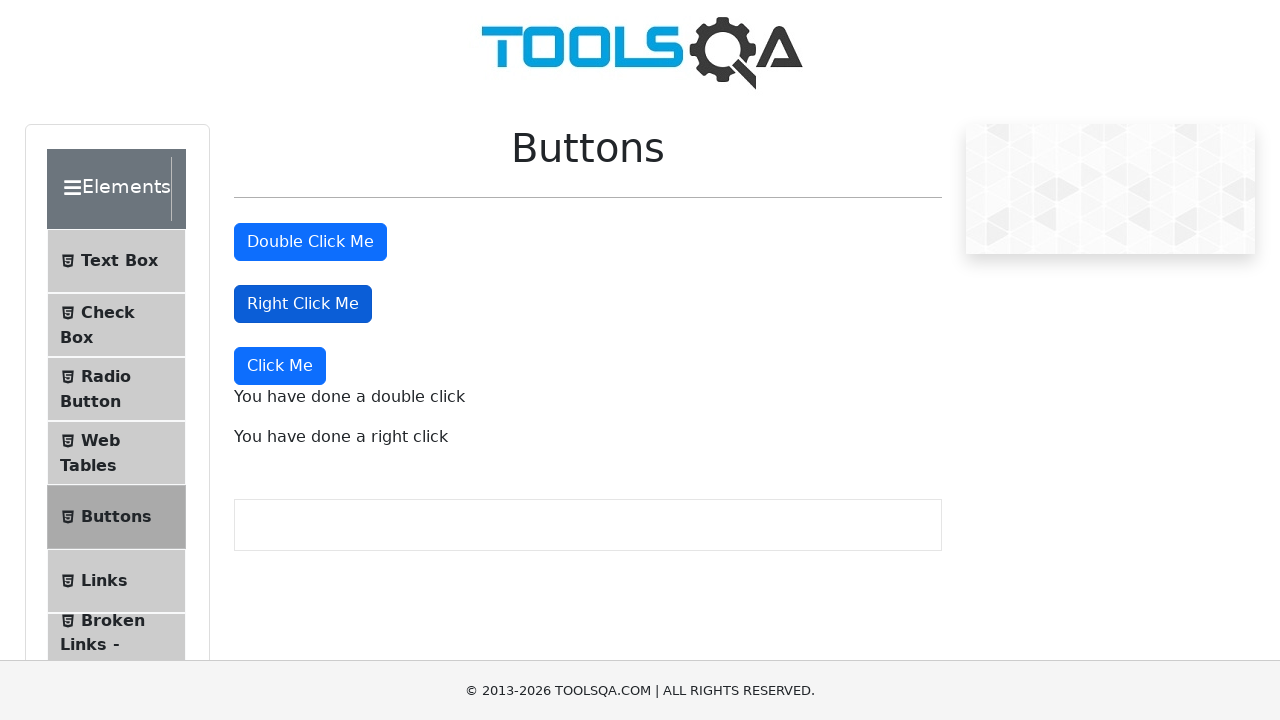

Clicked the dynamic click button at (280, 366) on xpath=//button[text()='Click Me']
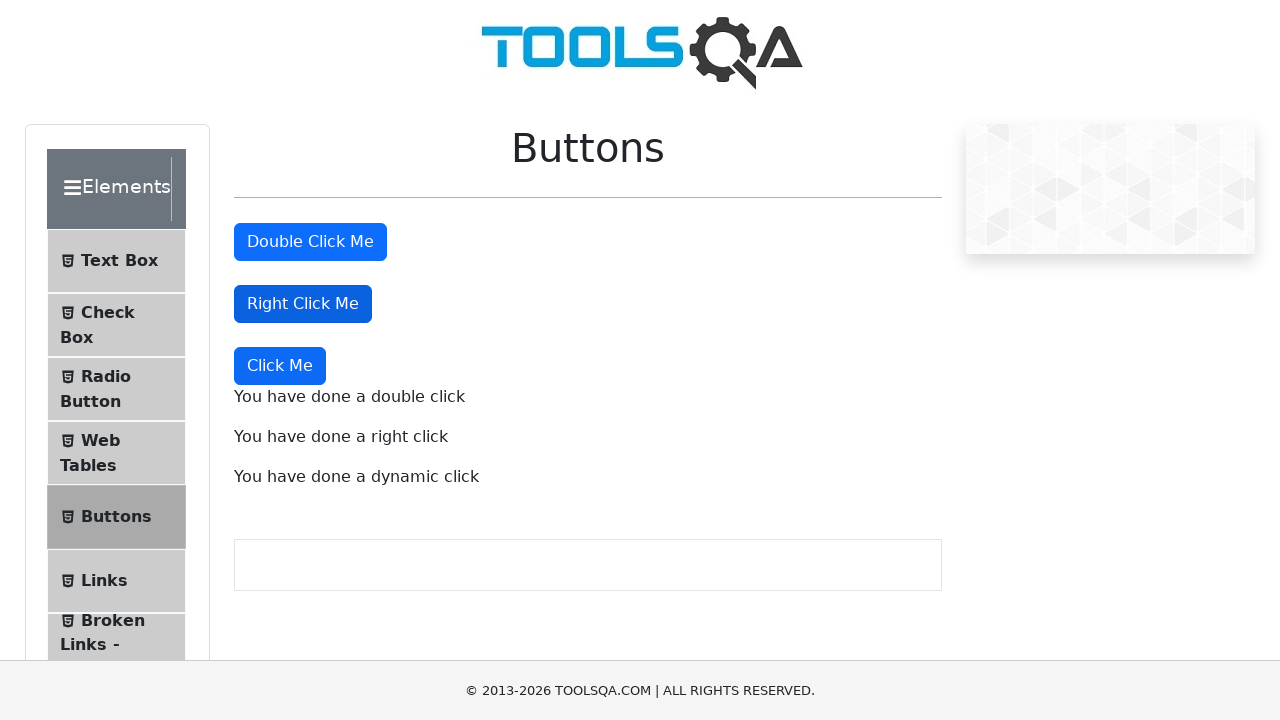

Dynamic click message appeared
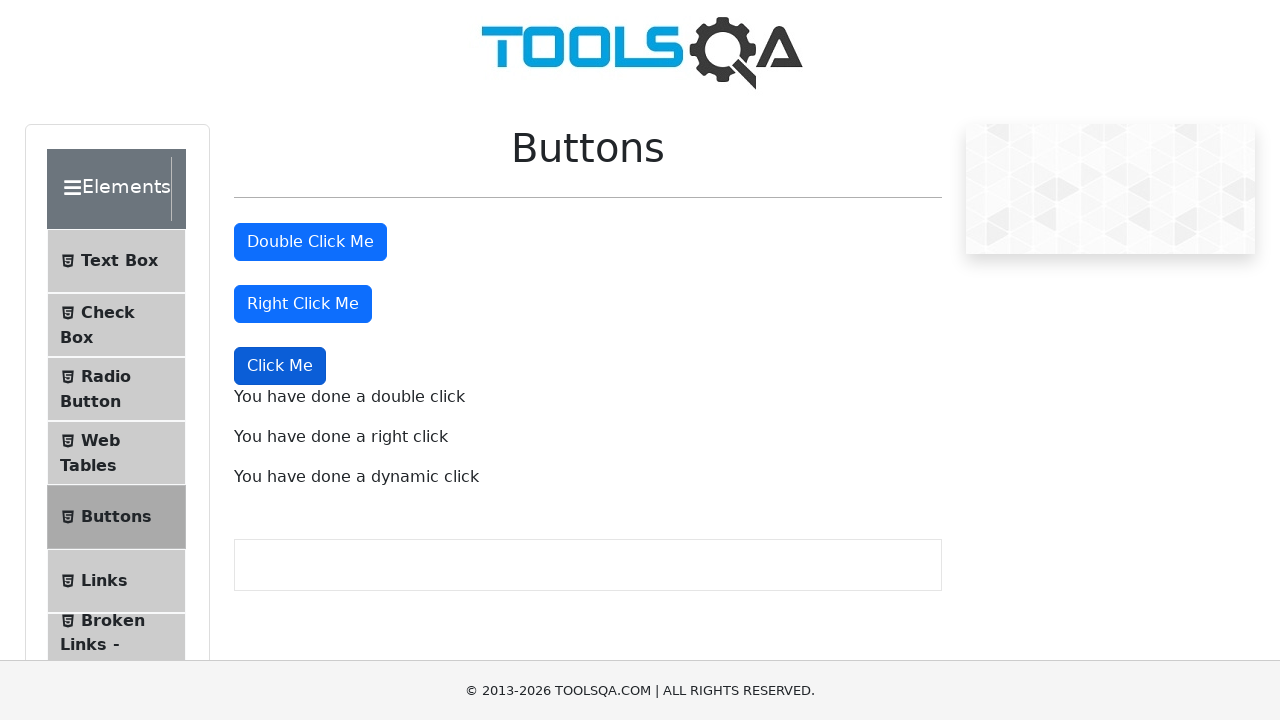

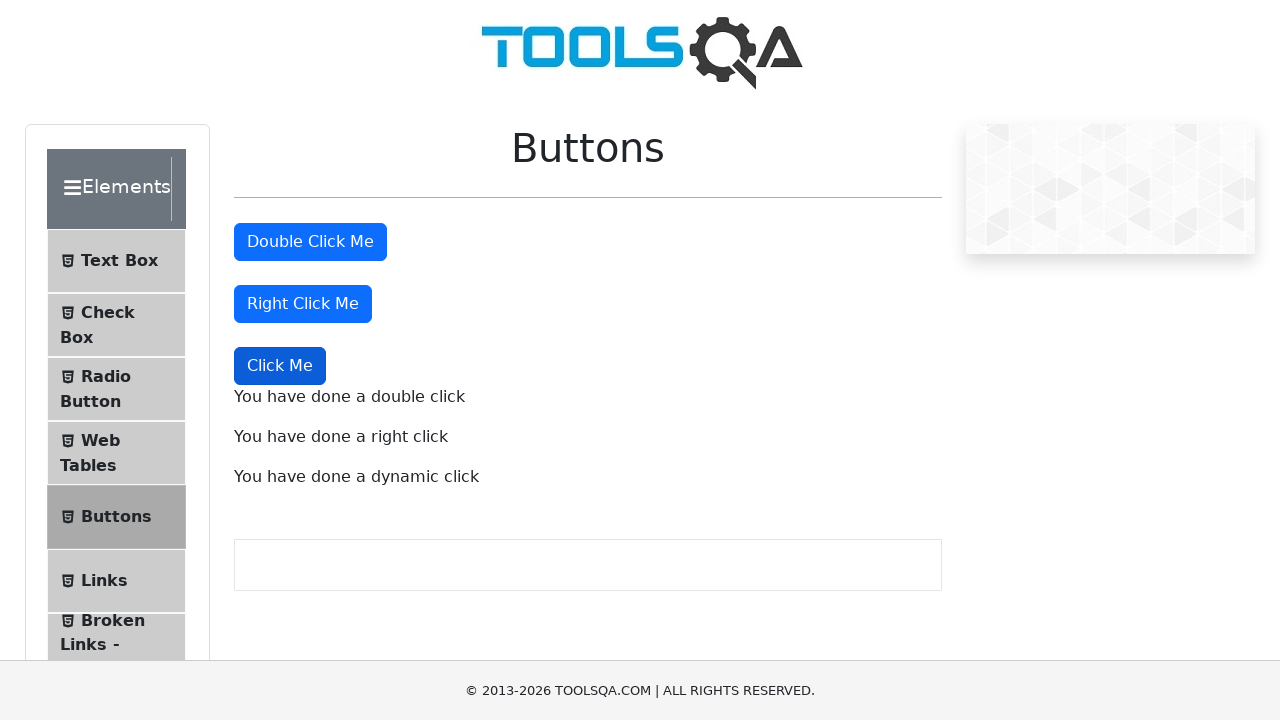